Tests a practice form by filling out name, email, password fields, selecting gender, entering birth date, and submitting the form

Starting URL: https://rahulshettyacademy.com/angularpractice/

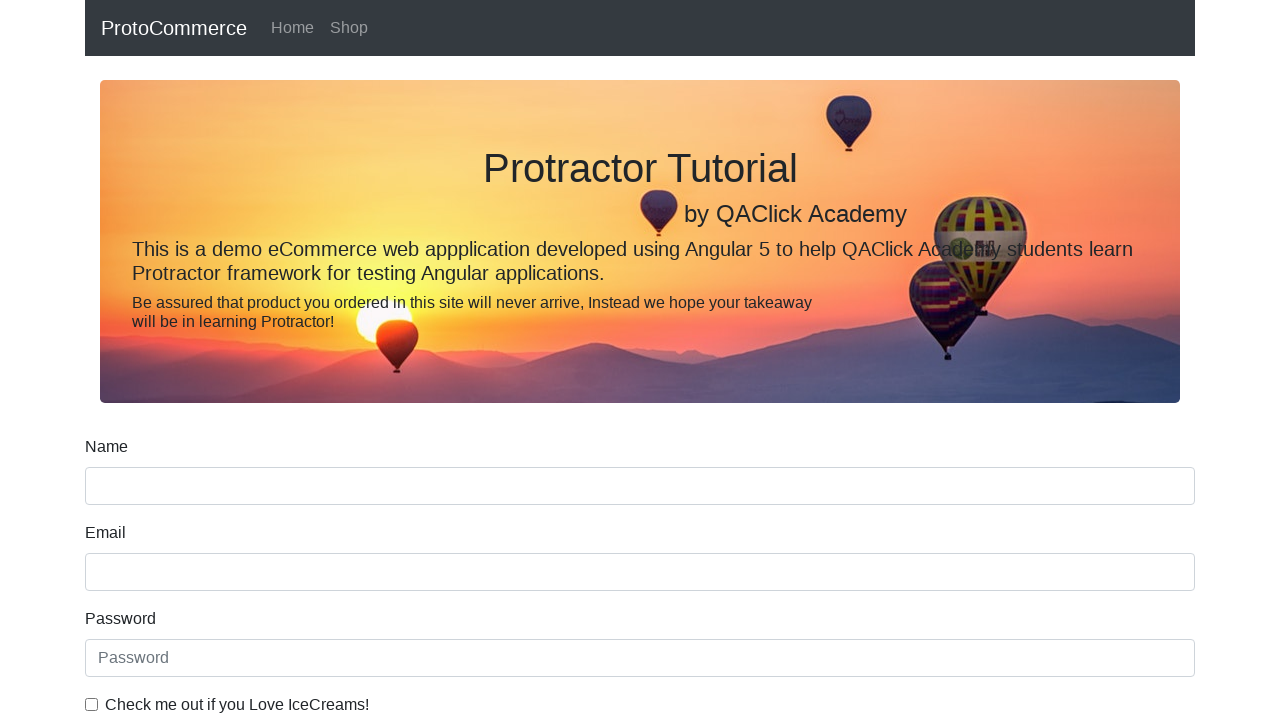

Filled name field with 'User' on input[name='name'][type='text']
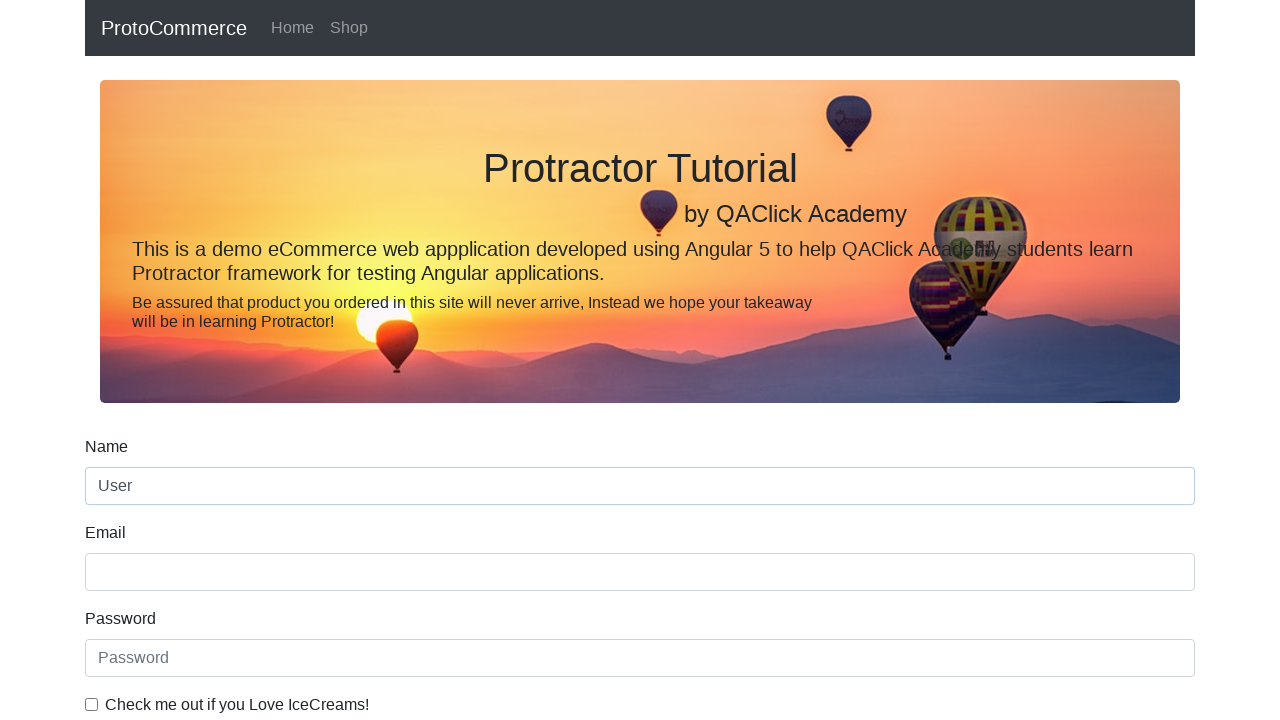

Filled email field with 'testuser@gmail.com' on input[name='email']
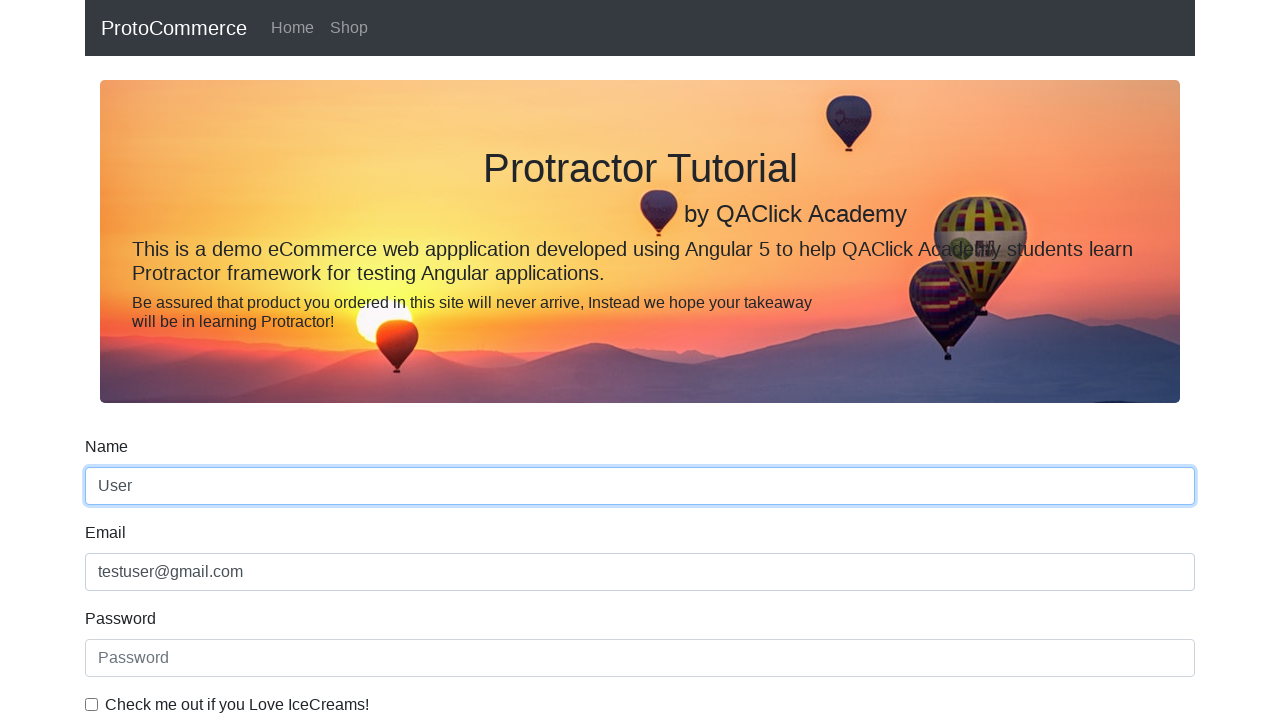

Filled password field with 'practice' on input#exampleInputPassword1
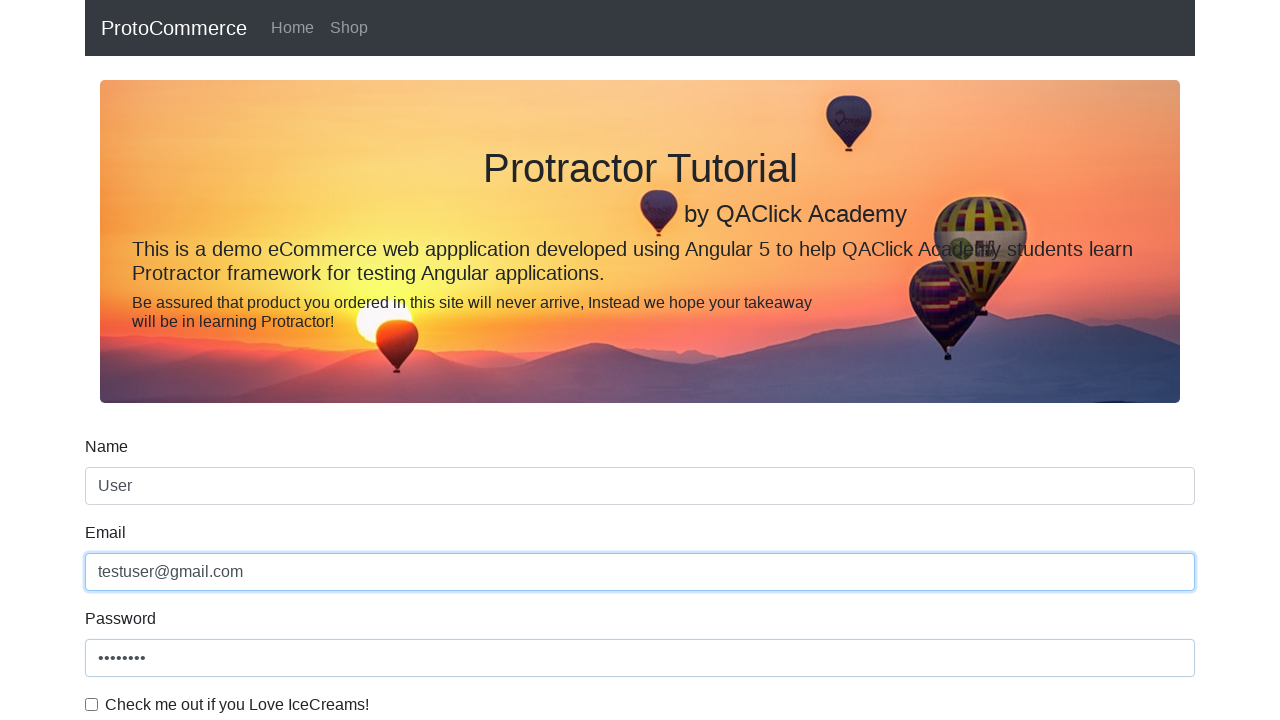

Checked the checkbox at (92, 704) on input#exampleCheck1
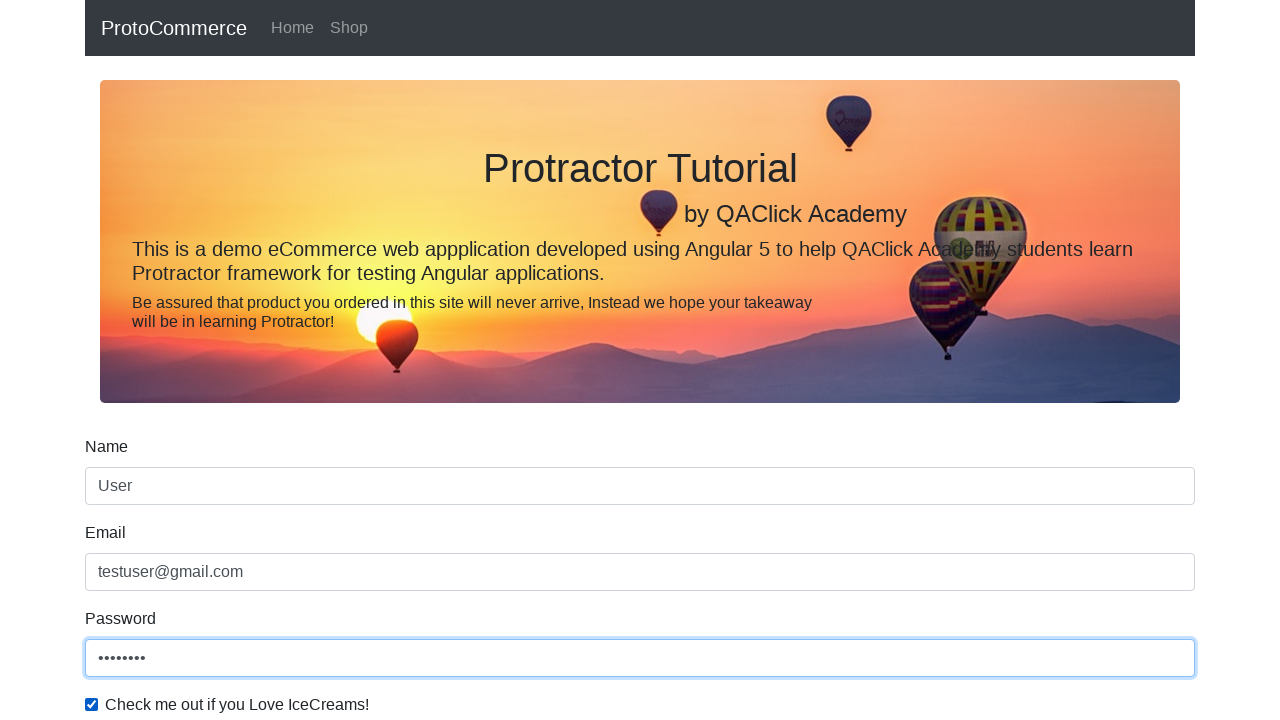

Selected 'Female' from gender dropdown on select#exampleFormControlSelect1
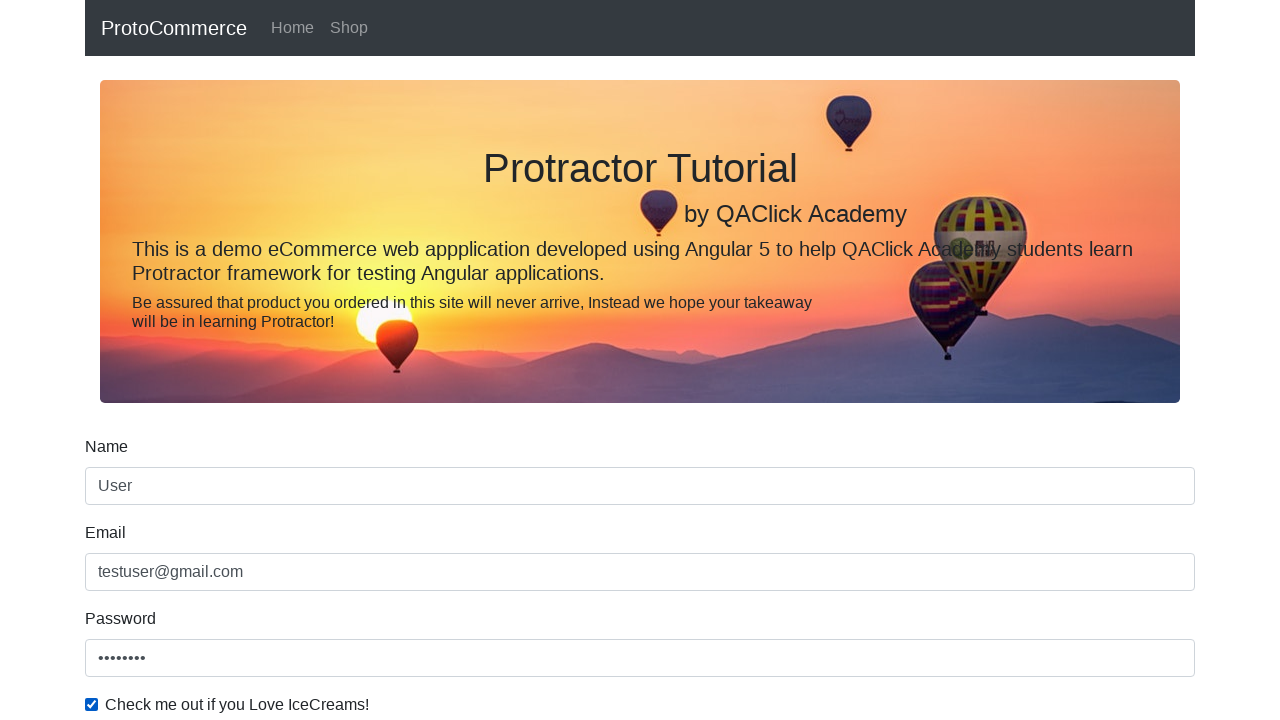

Clicked employment status radio button at (238, 360) on input#inlineRadio1
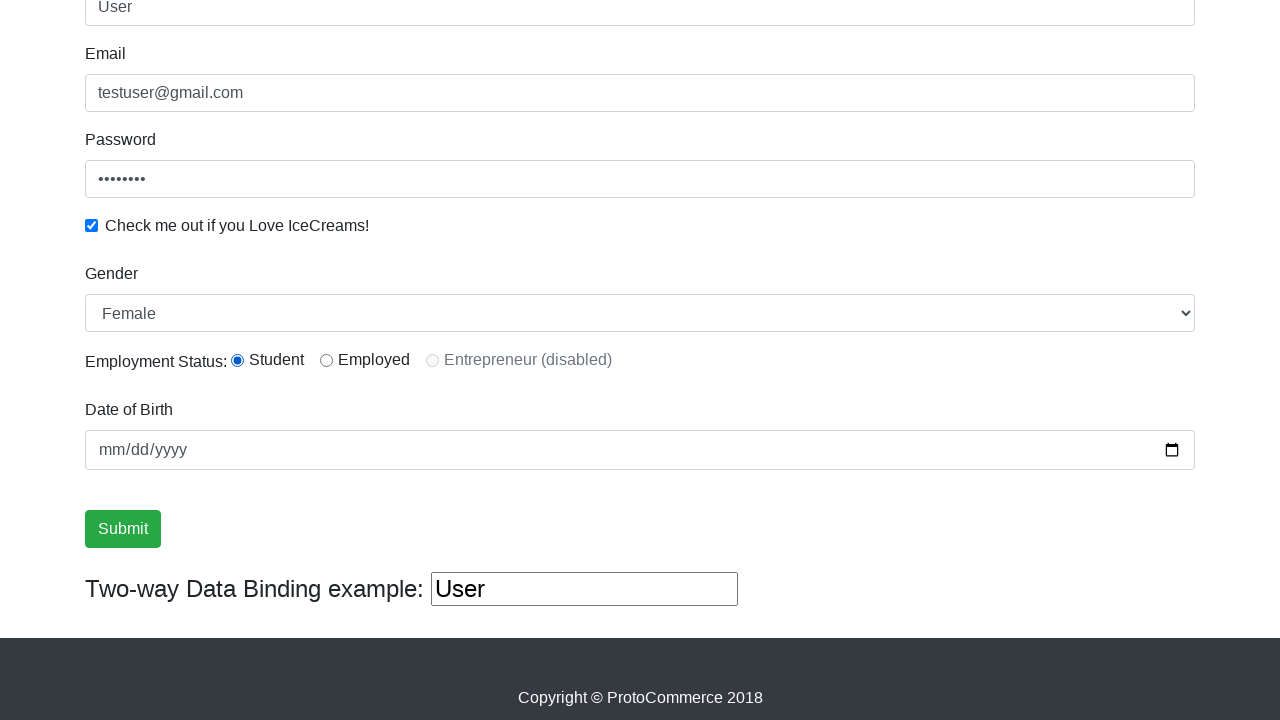

Filled birth date field with '1992-03-13' on input[name='bday']
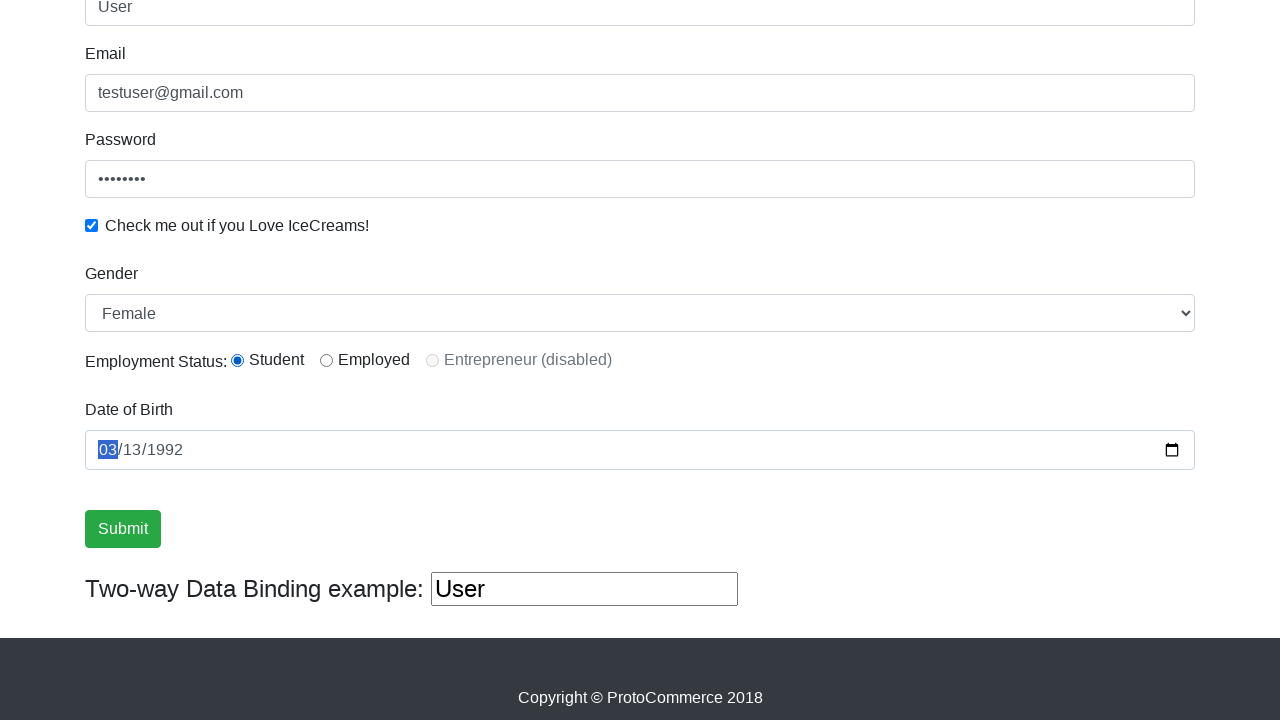

Clicked submit button to submit the form at (123, 529) on input[type='submit']
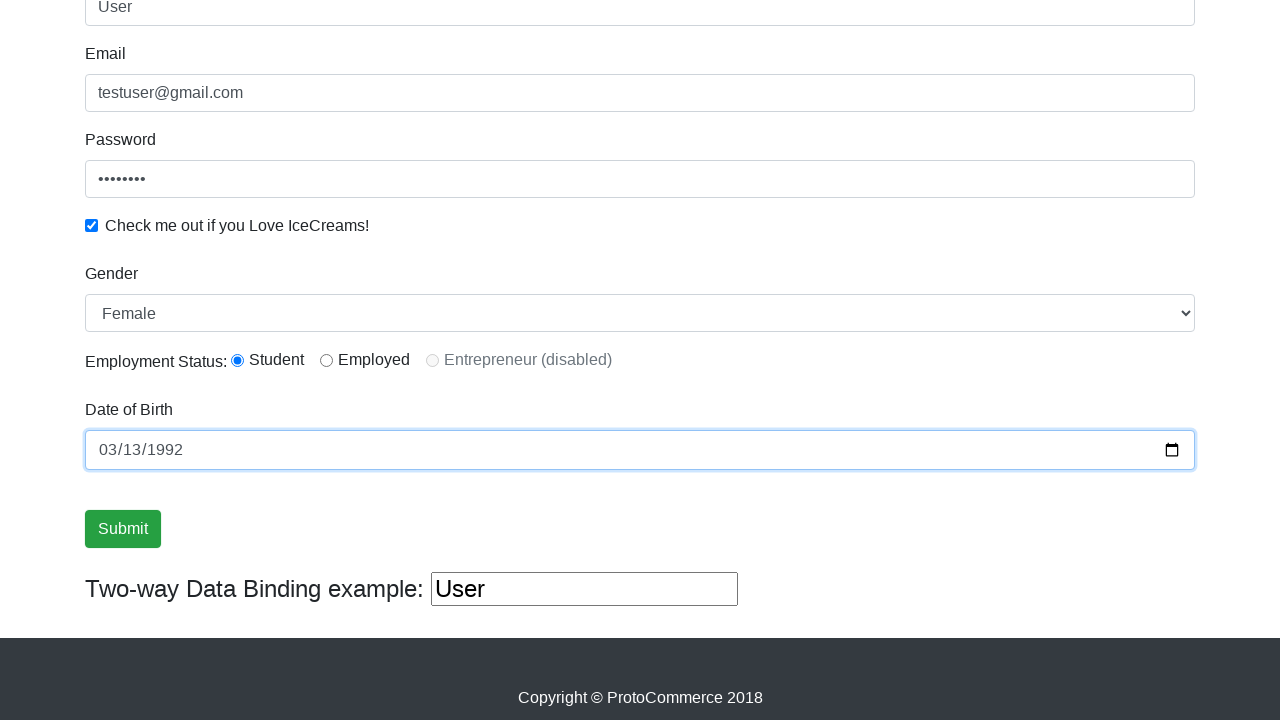

Form submission successful - success message appeared
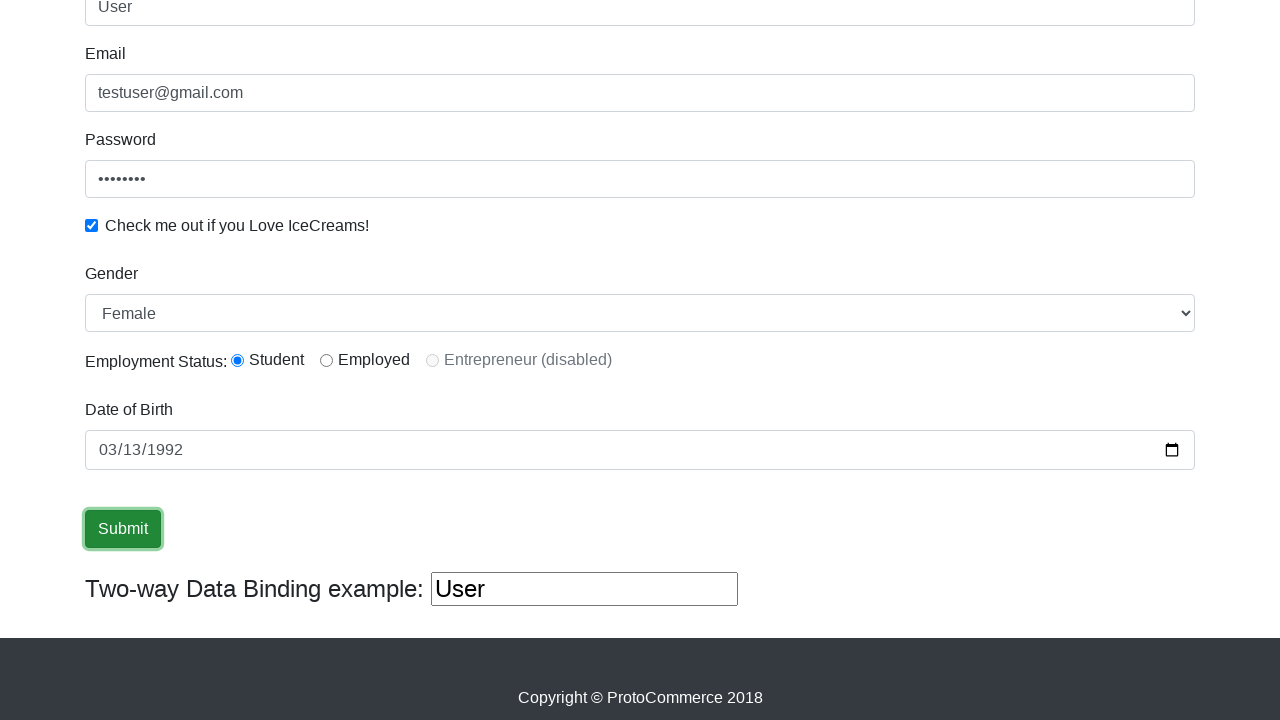

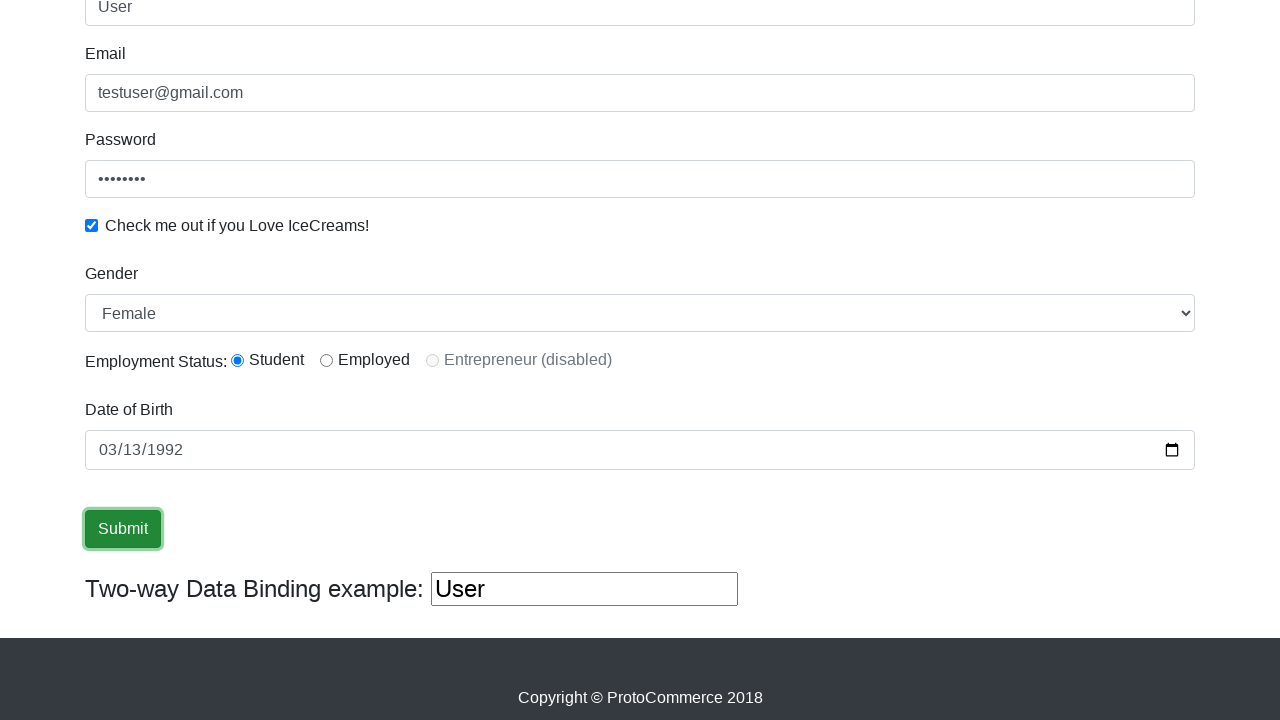